Tests field validation by submitting an empty registration number field and checking for error message

Starting URL: https://vehicleenquiry.service.gov.uk/

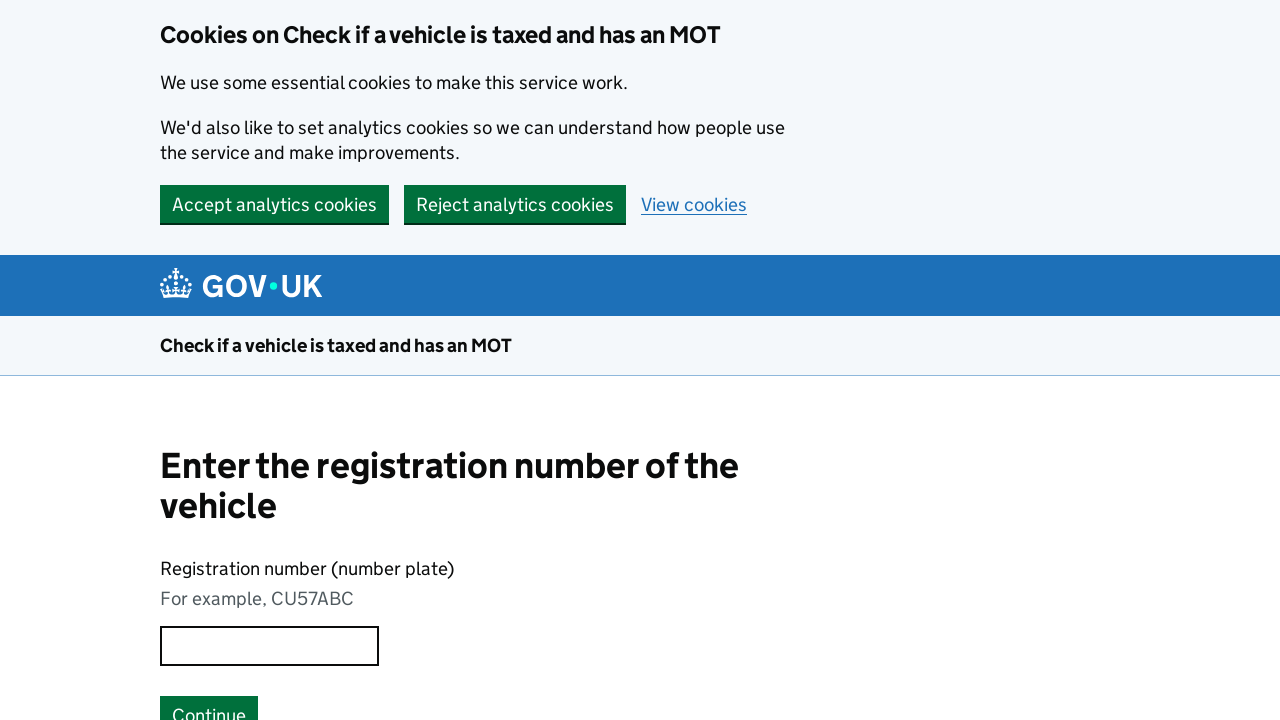

Cleared registration number field to leave it empty on internal:label="Registration number (number"i
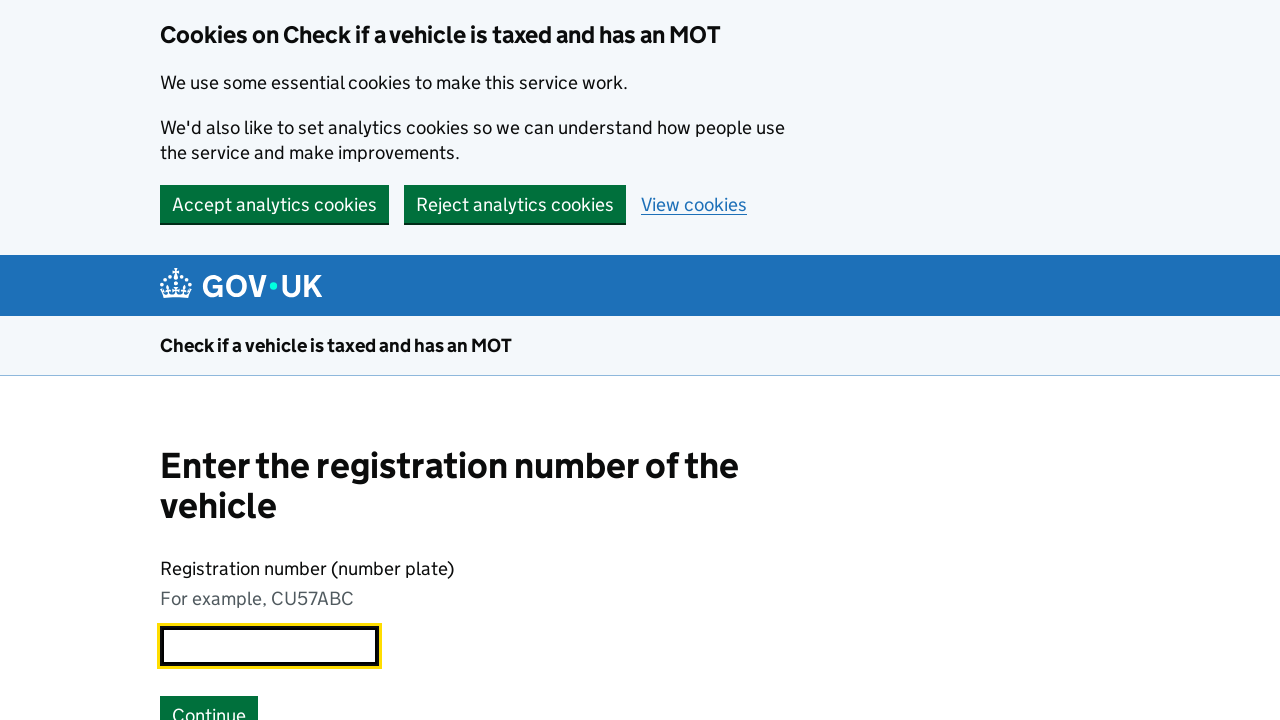

Clicked Continue button to trigger field validation at (209, 701) on internal:role=button[name="Continue"i]
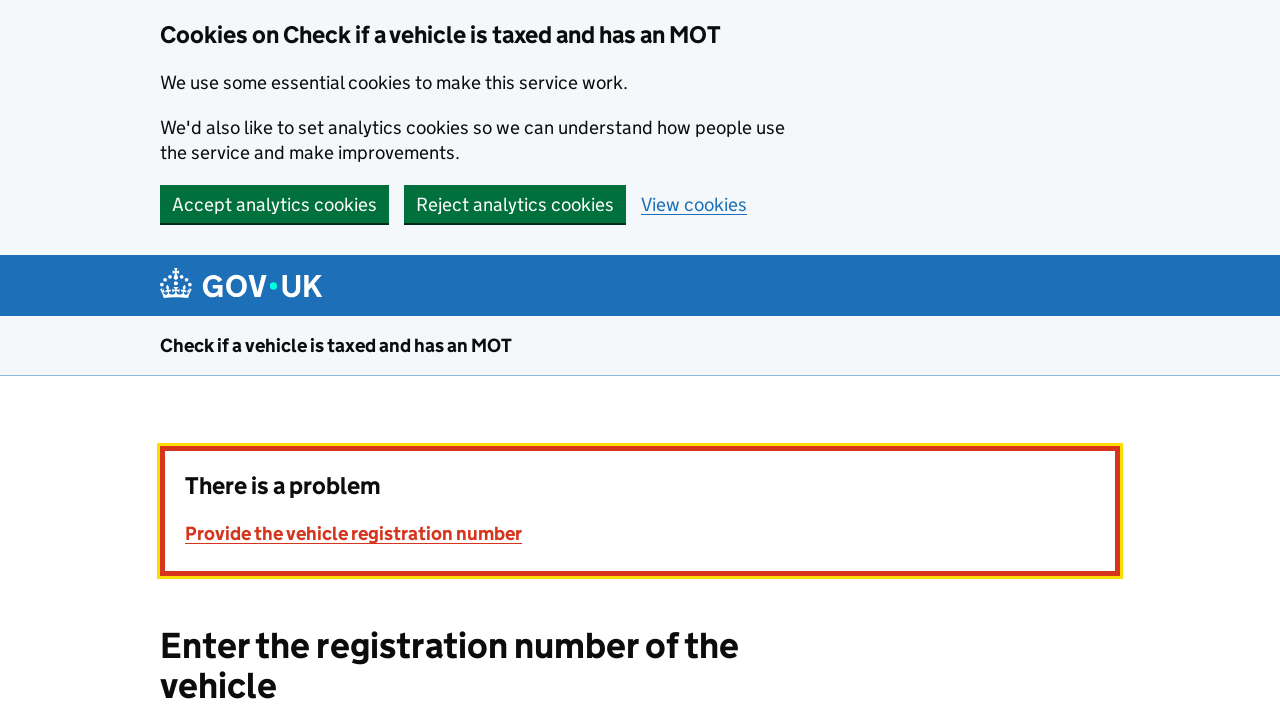

Error message displayed confirming field validation requires registration number
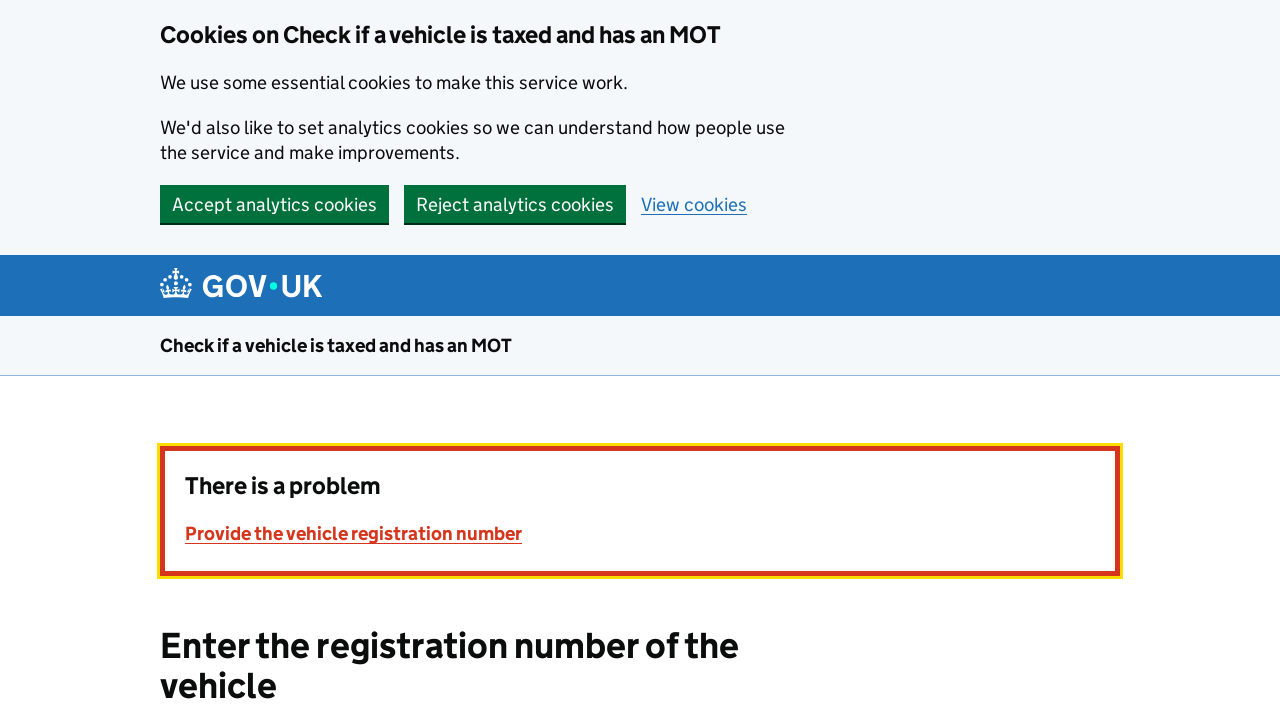

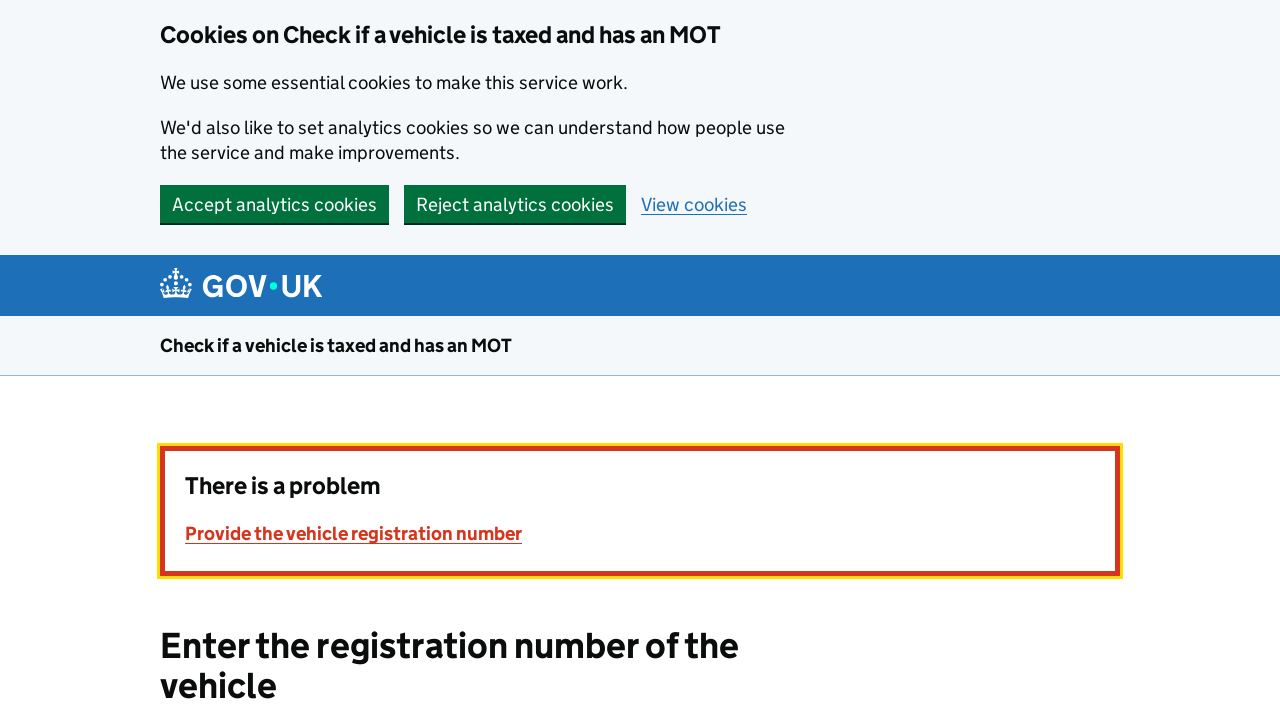